Navigates to Flipkart website and collects performance metrics using Chrome DevTools

Starting URL: https://flipkart.com

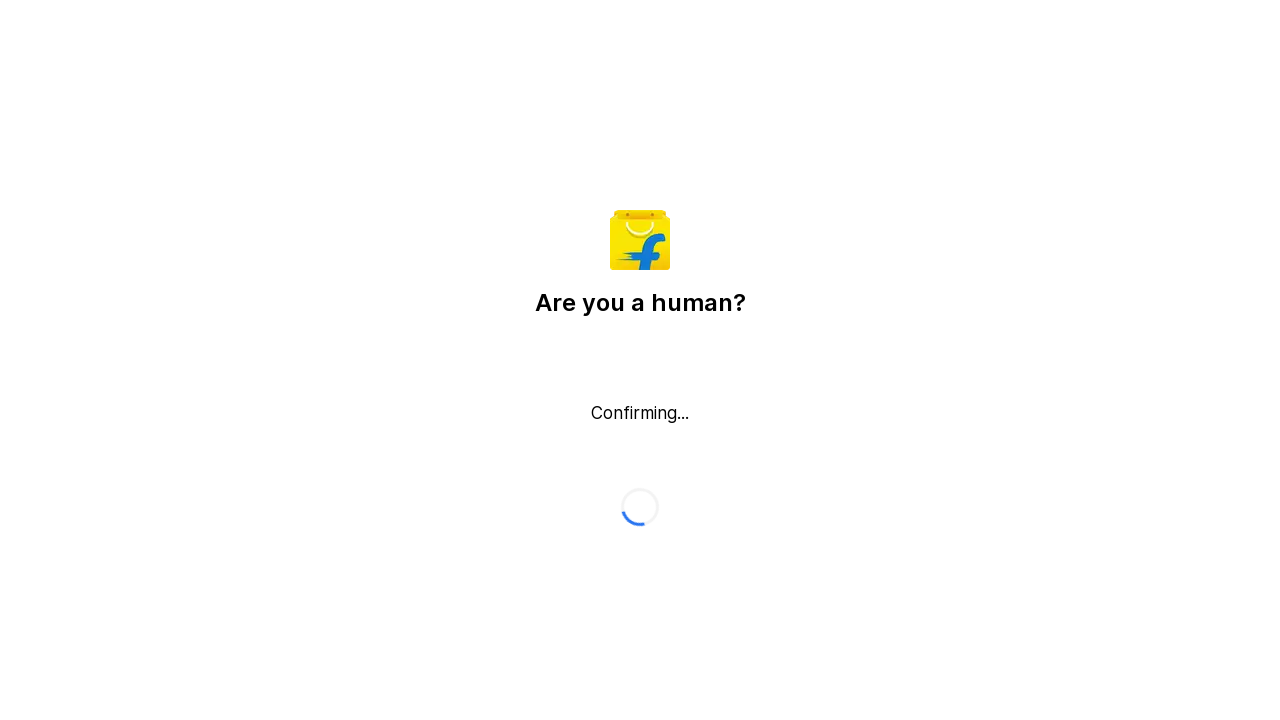

Waited for page to reach networkidle state - Flipkart fully loaded
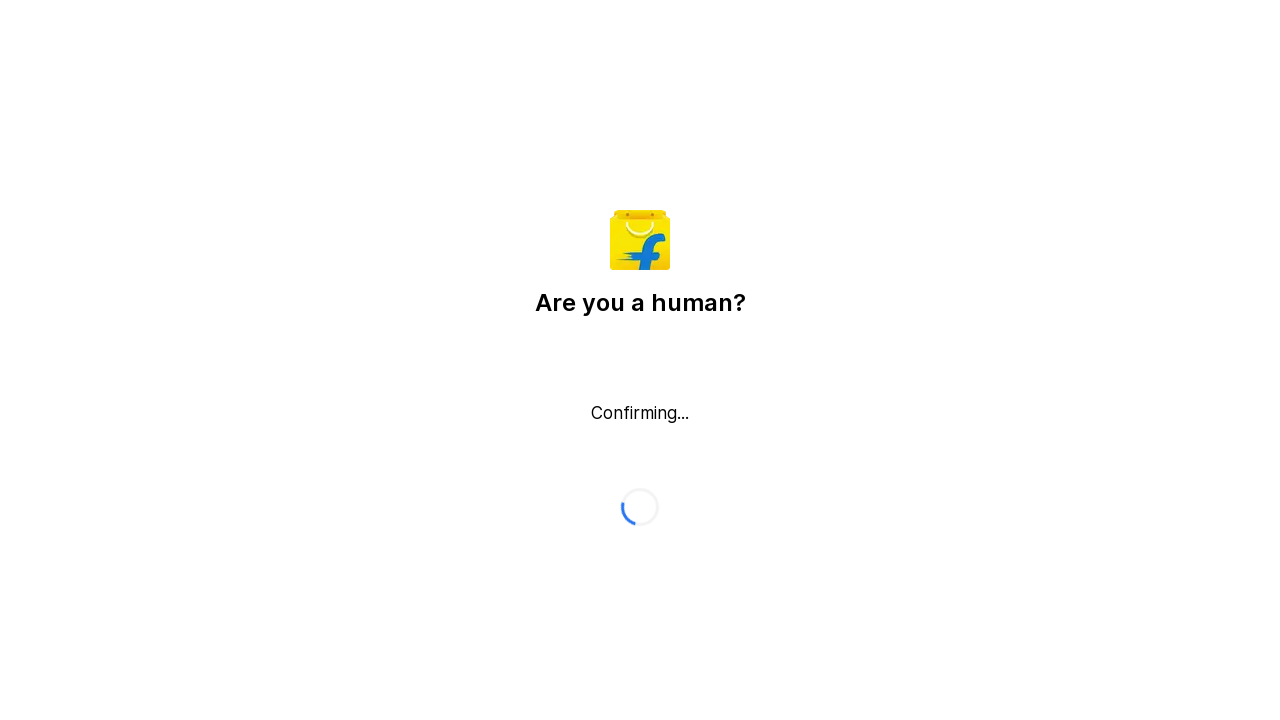

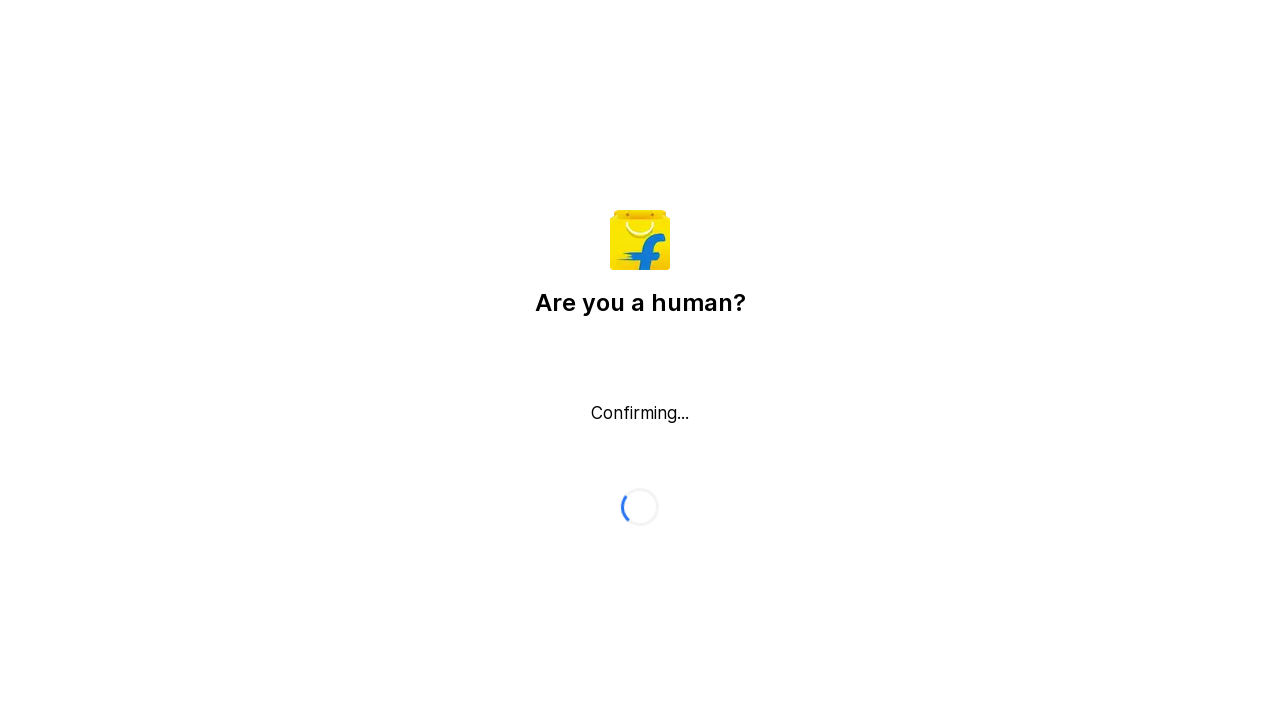